Initial navigation test that opens the AdminLTE demo page and navigates to the forms section via sidebar menu.

Starting URL: https://adminlte.io/themes/v3/index3.html

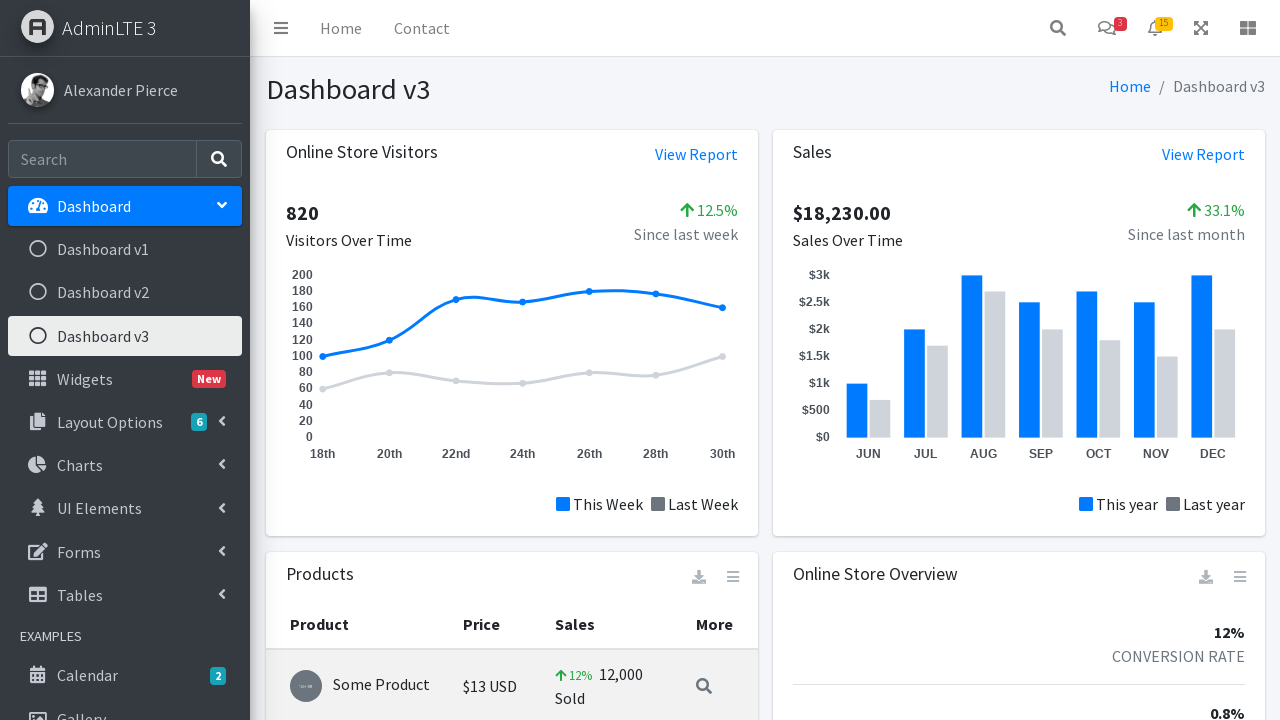

Clicked Forms menu in sidebar at (38, 551) on .nav-icon.fas.fa-edit
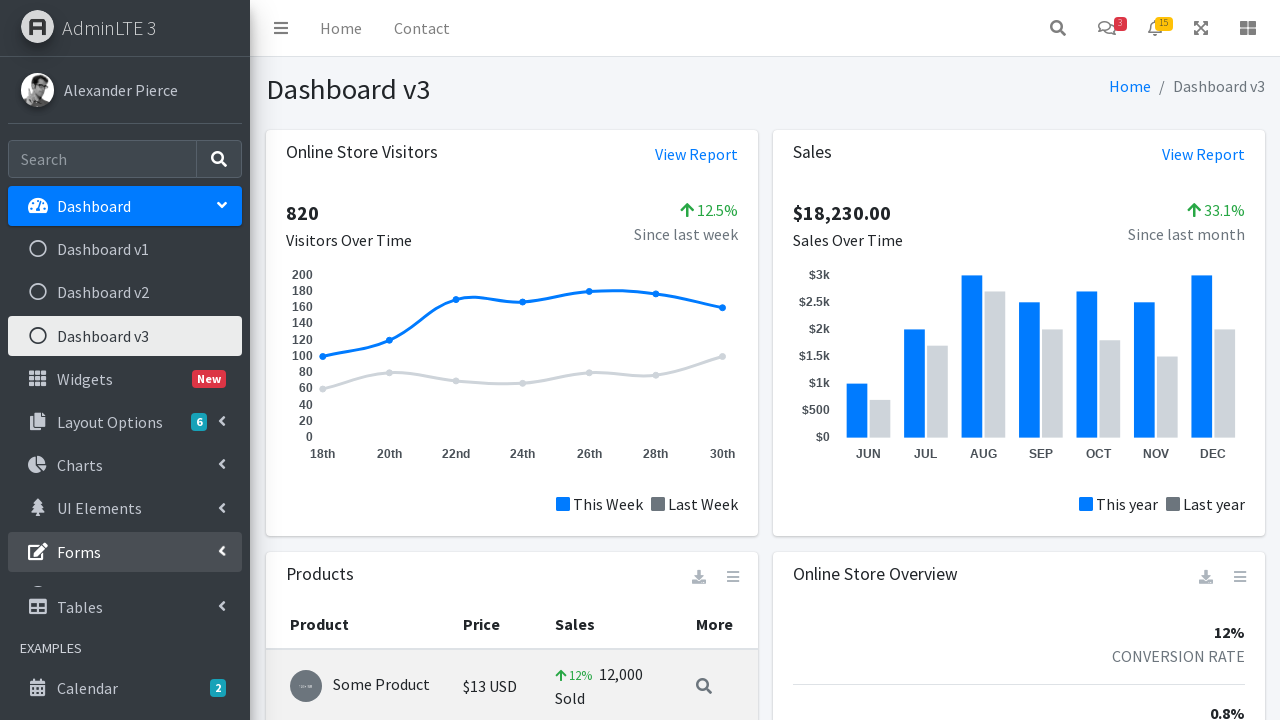

Clicked General Forms submenu item at (125, 595) on .mt-2 >ul > li:nth-child(6) > ul > li:nth-child(1)
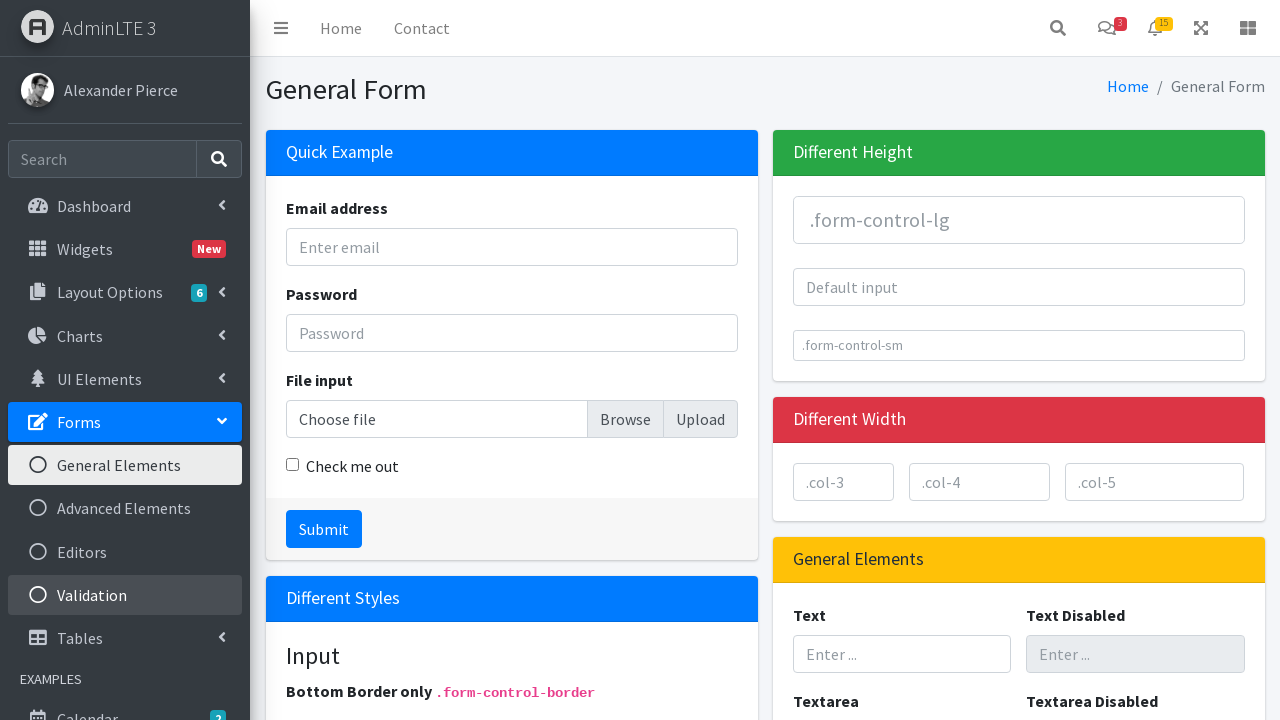

Navigation to General Forms page completed
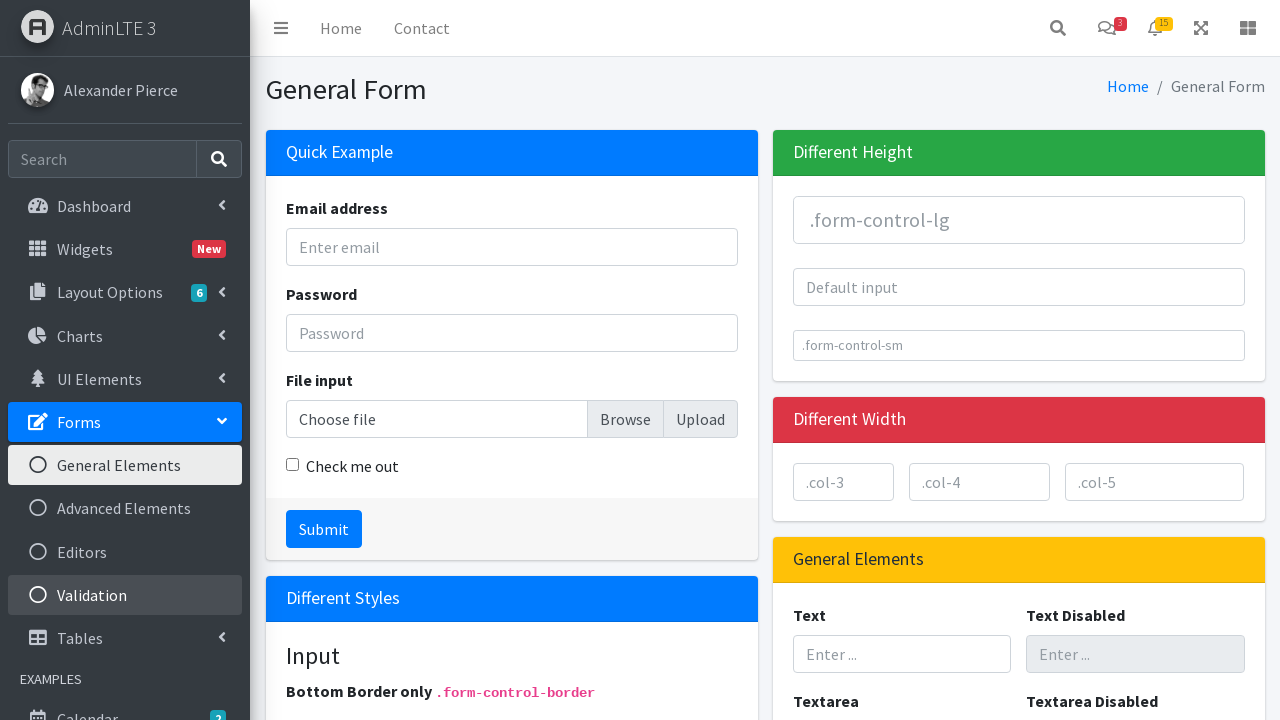

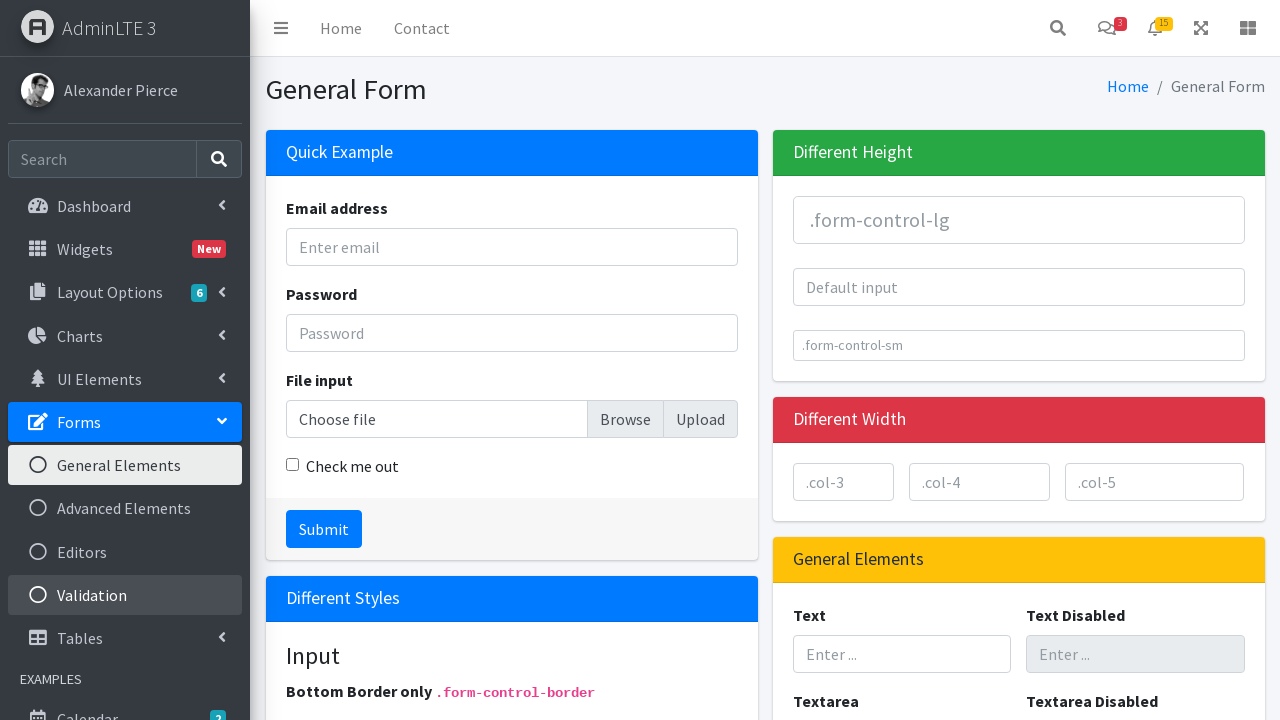